Tests that clicking the cart icon navigates to the Shopping Bag page on the American Eagle website

Starting URL: https://www.ae.com/us/en

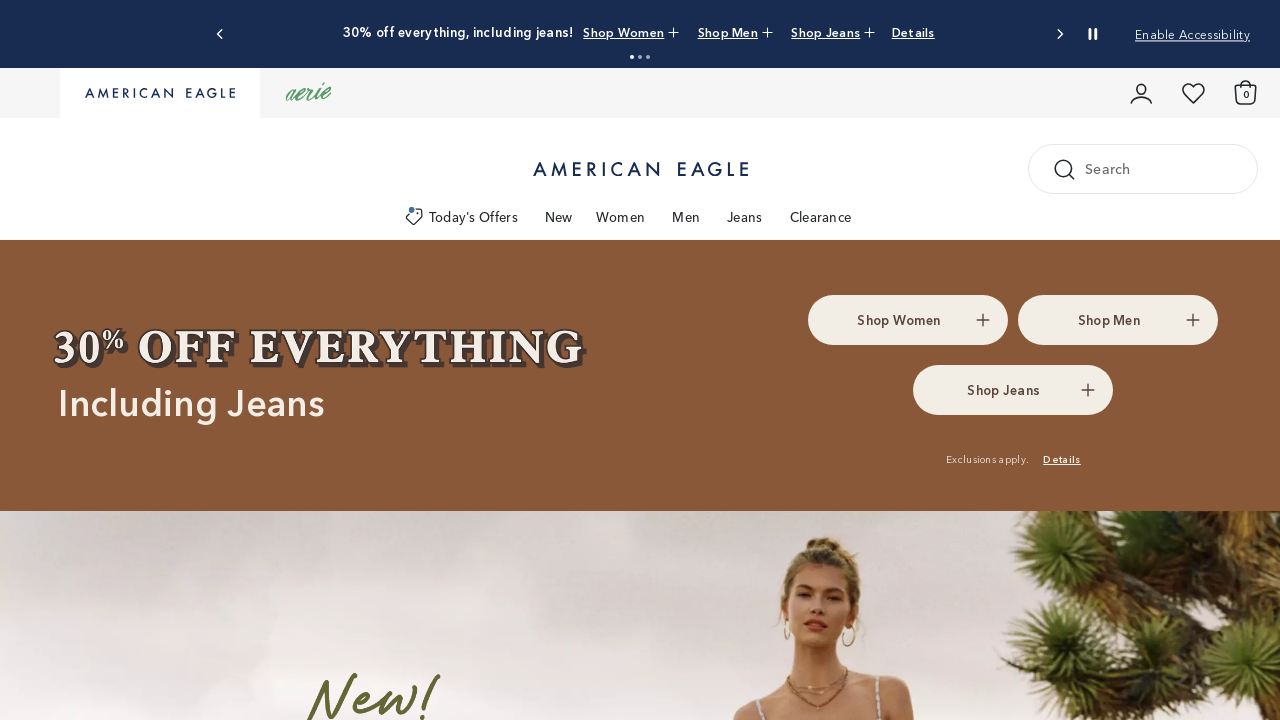

Navigated to American Eagle website homepage
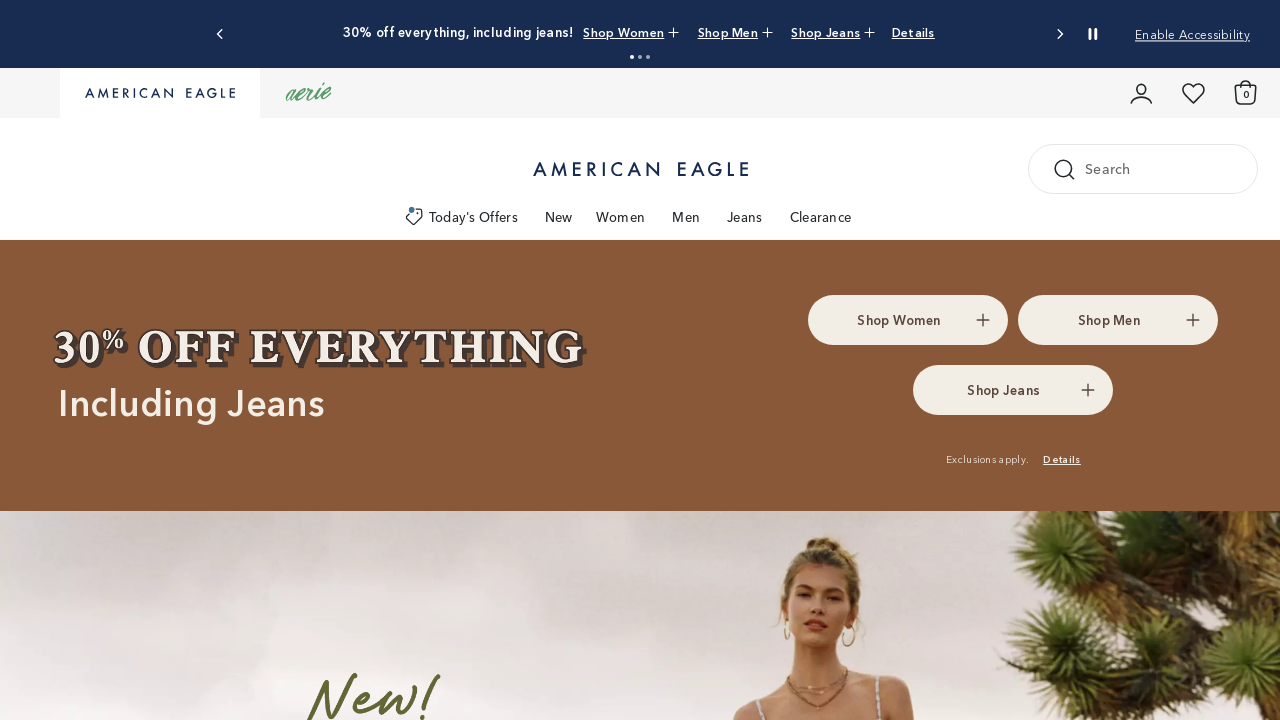

Clicked the cart icon in the top panel at (1246, 92) on [data-id='iconCart'], .cart-icon, a[href*='cart'], [class*='cart']
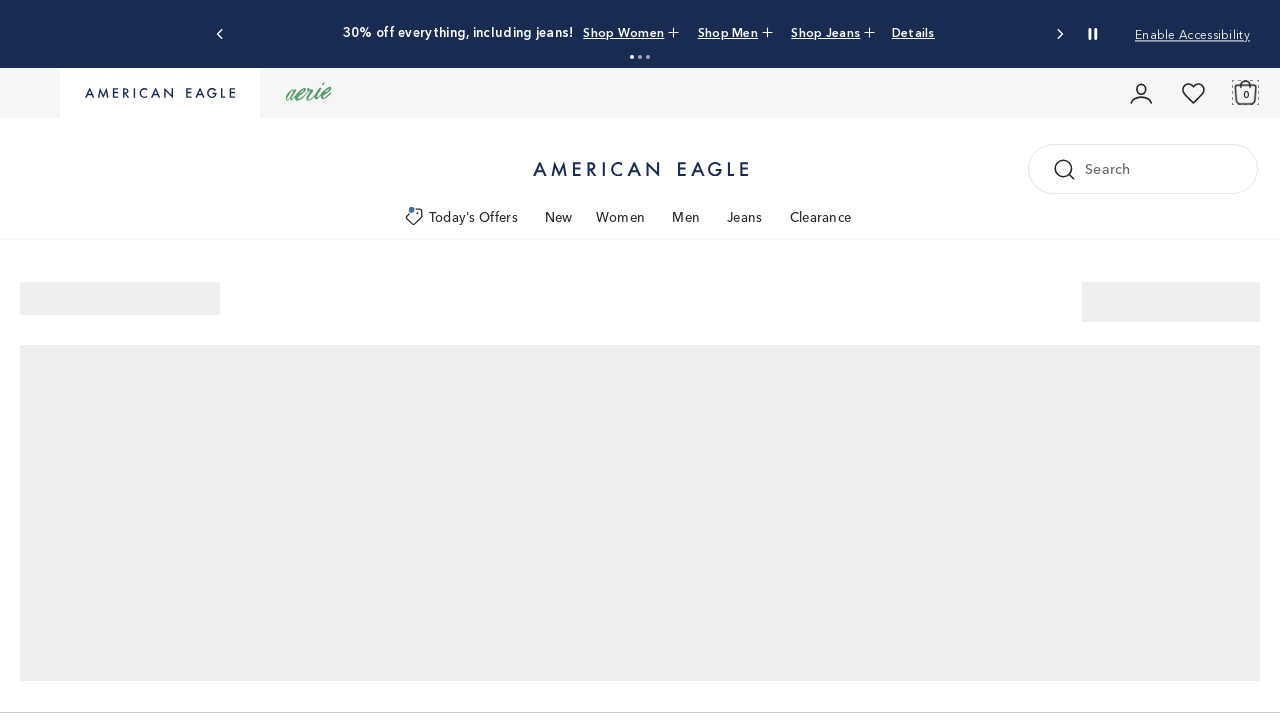

Waited for navigation to cart page
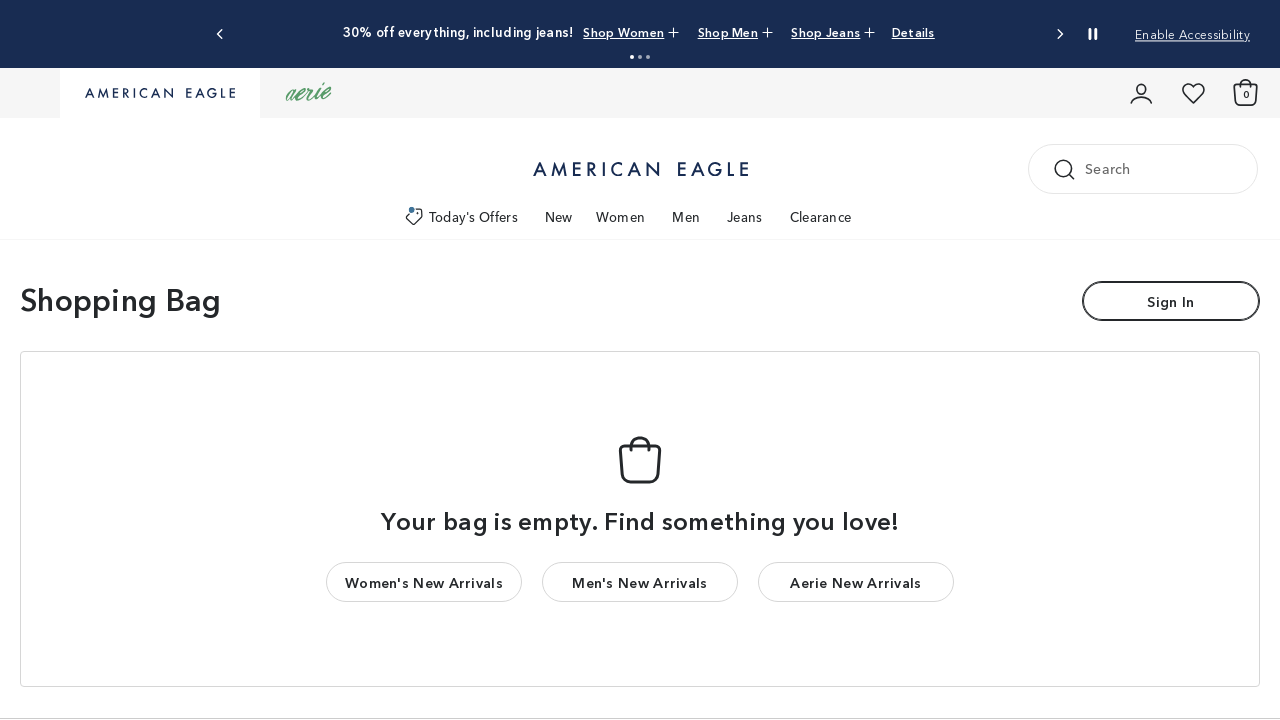

Verified the Shopping Bag page heading is present
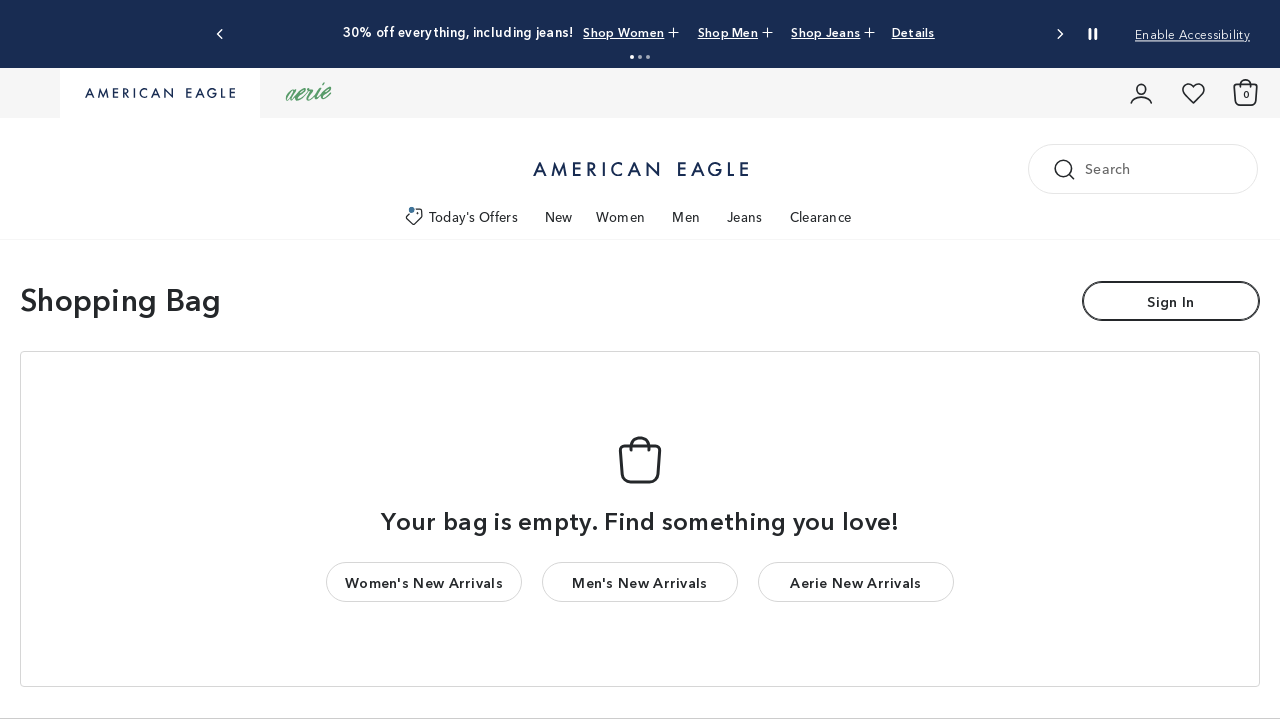

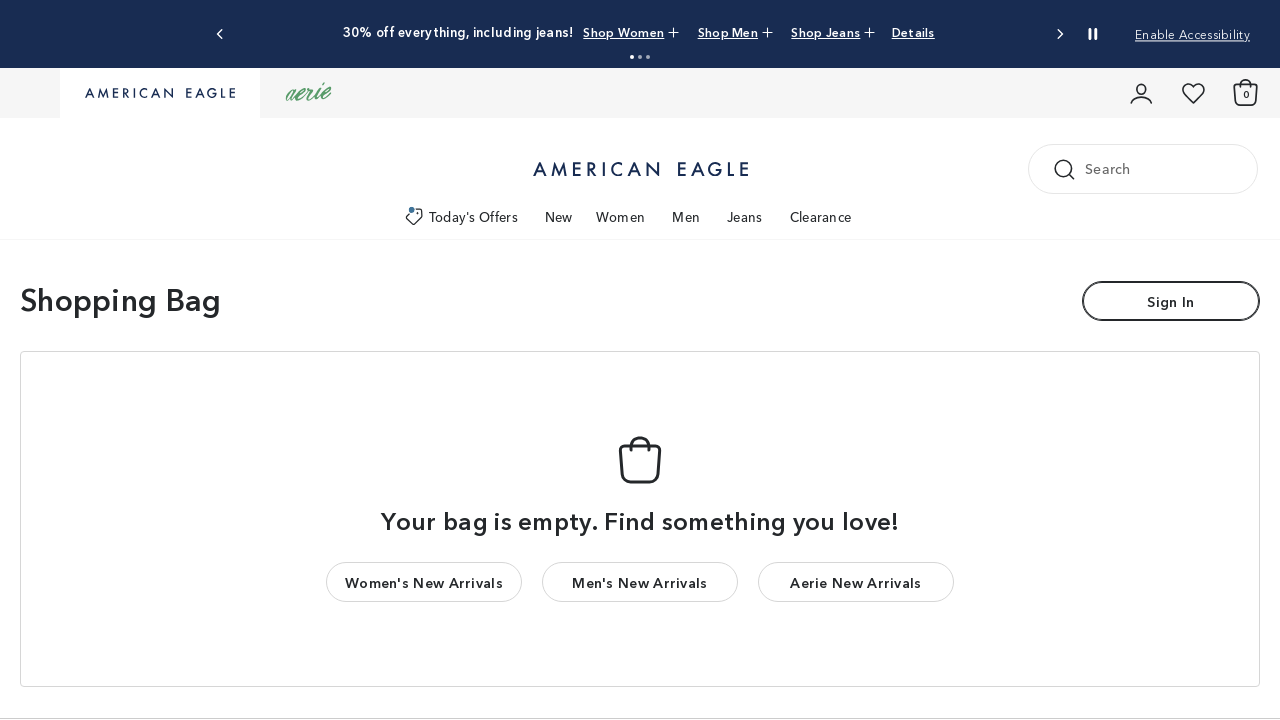